Navigates to a page with an entry ad modal and closes it by clicking the close button

Starting URL: http://the-internet.herokuapp.com/entry_ad

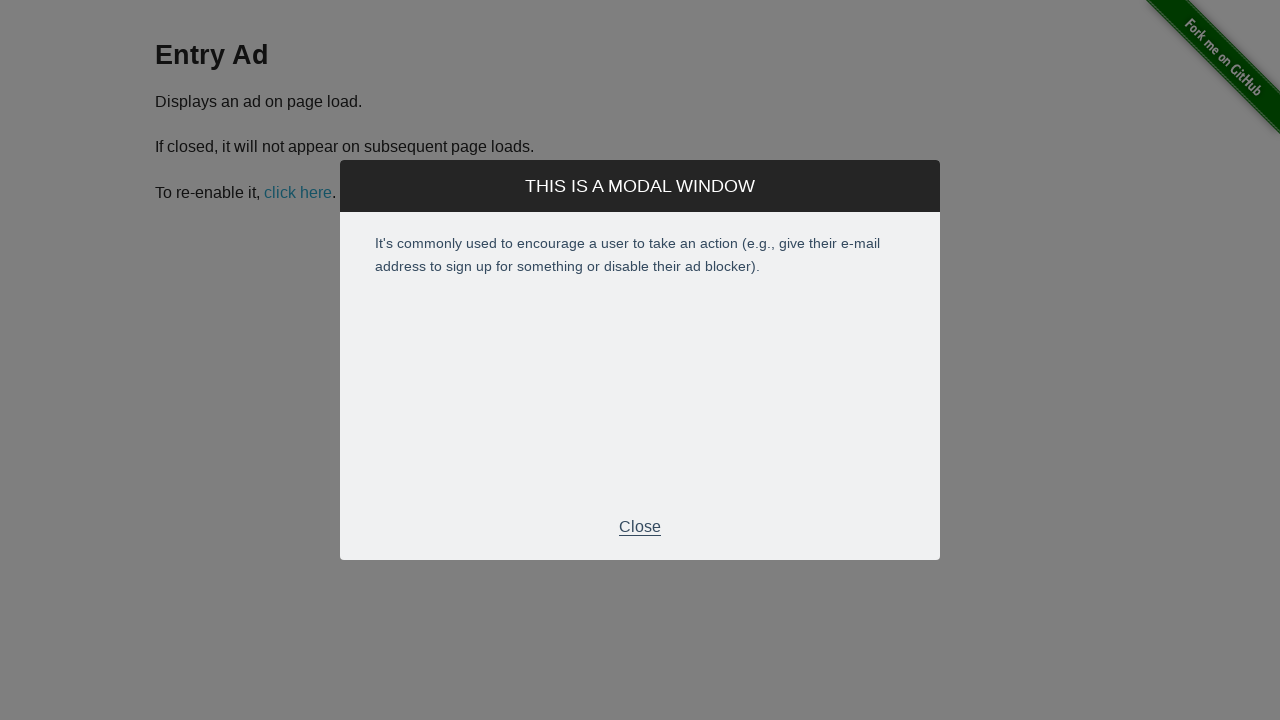

Navigated to entry ad page
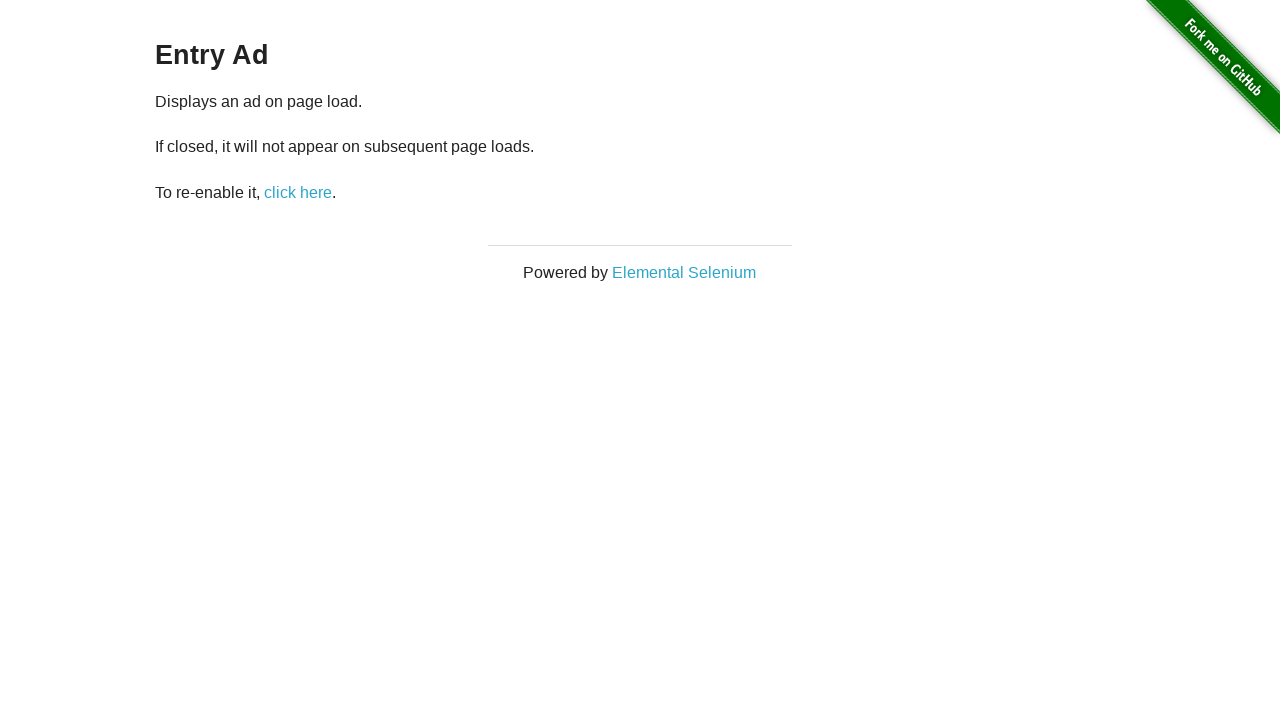

Entry ad modal close button became visible
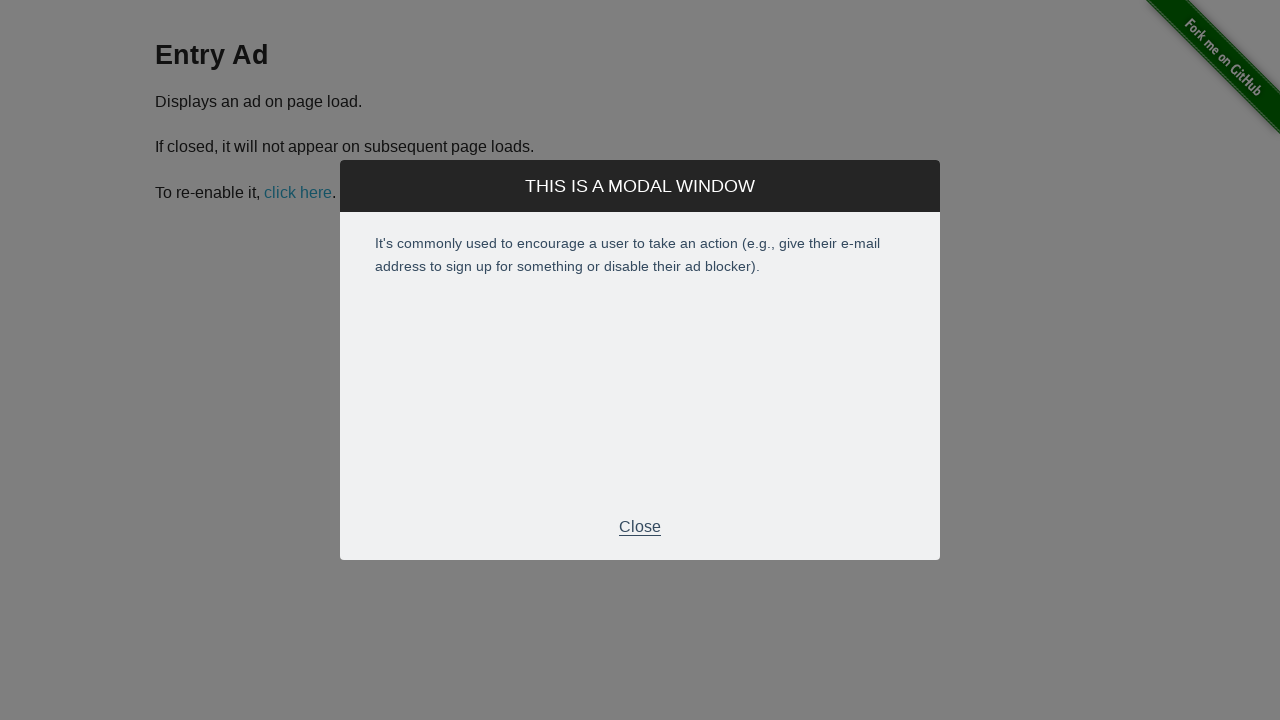

Clicked the close button to dismiss the entry ad modal at (640, 527) on xpath=//div[@class='modal']/div[@class='modal-footer']/p[contains(text(), 'Close
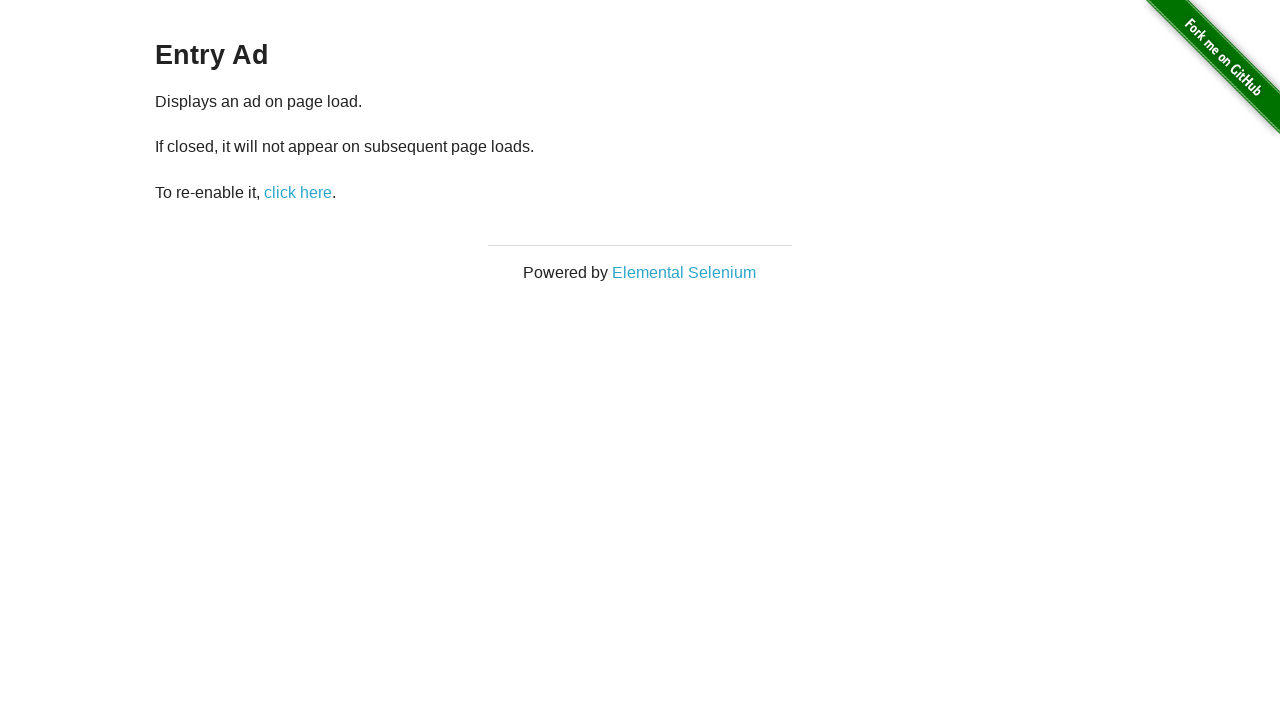

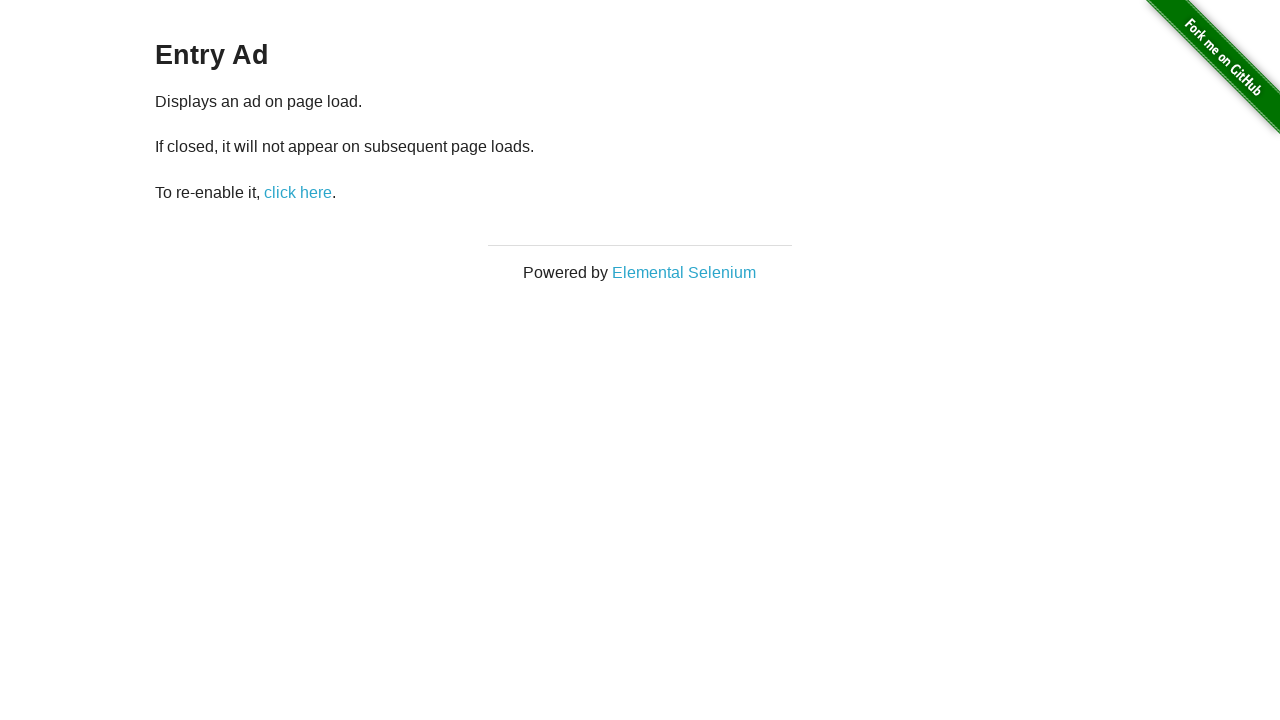